Tests window handling by clicking a button that opens a new window, switching to the child window, then switching back to the parent window

Starting URL: https://rahulshettyacademy.com/AutomationPractice/

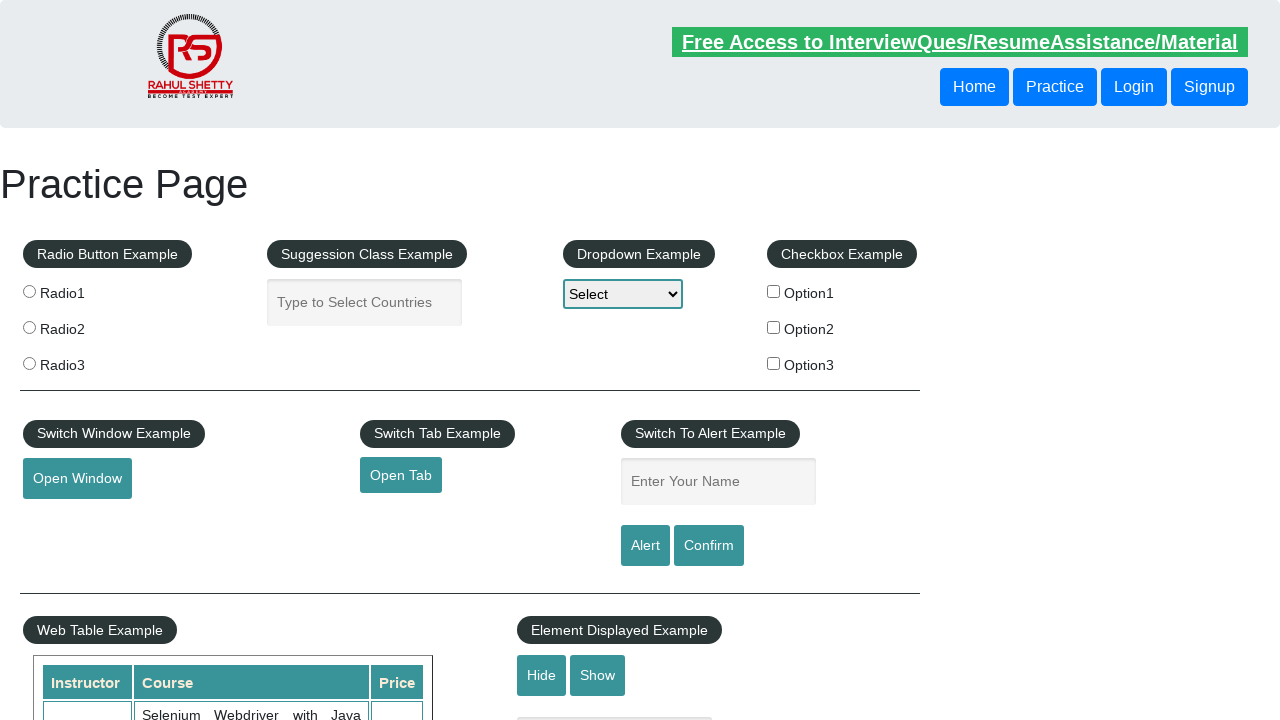

Clicked button to open new window at (77, 479) on button#openwindow
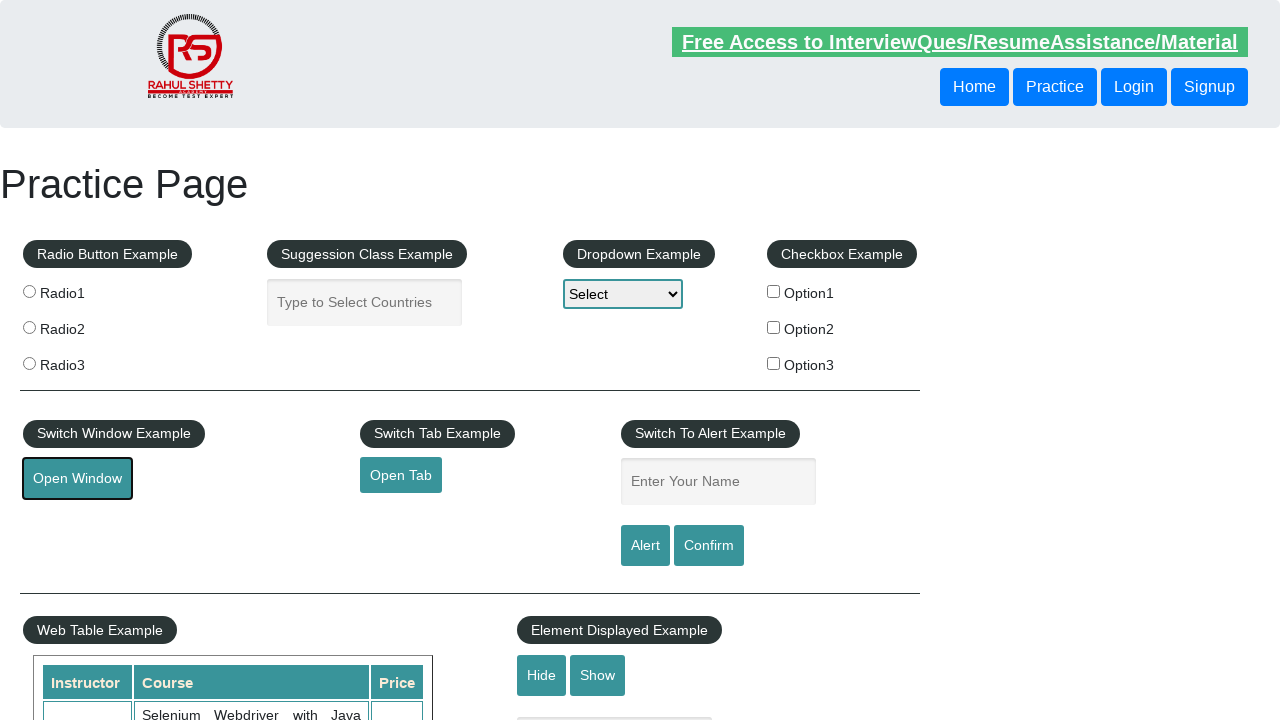

New child window opened and captured
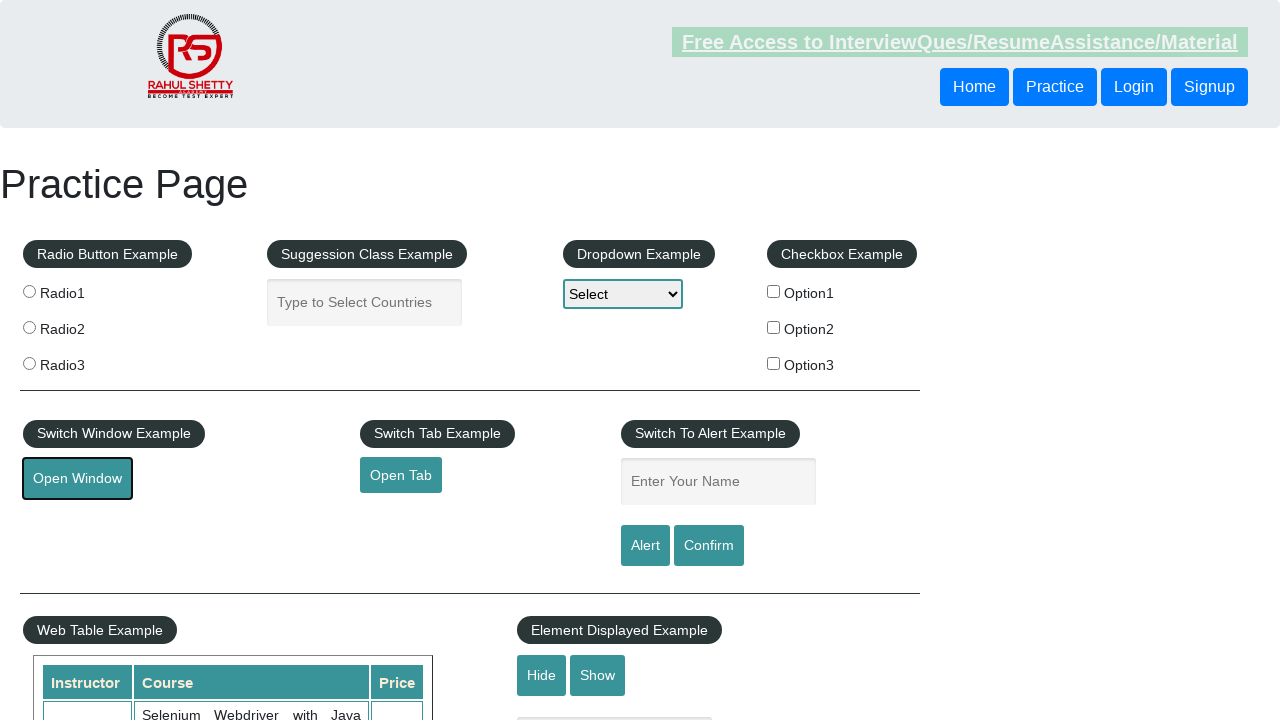

Child window page loaded completely
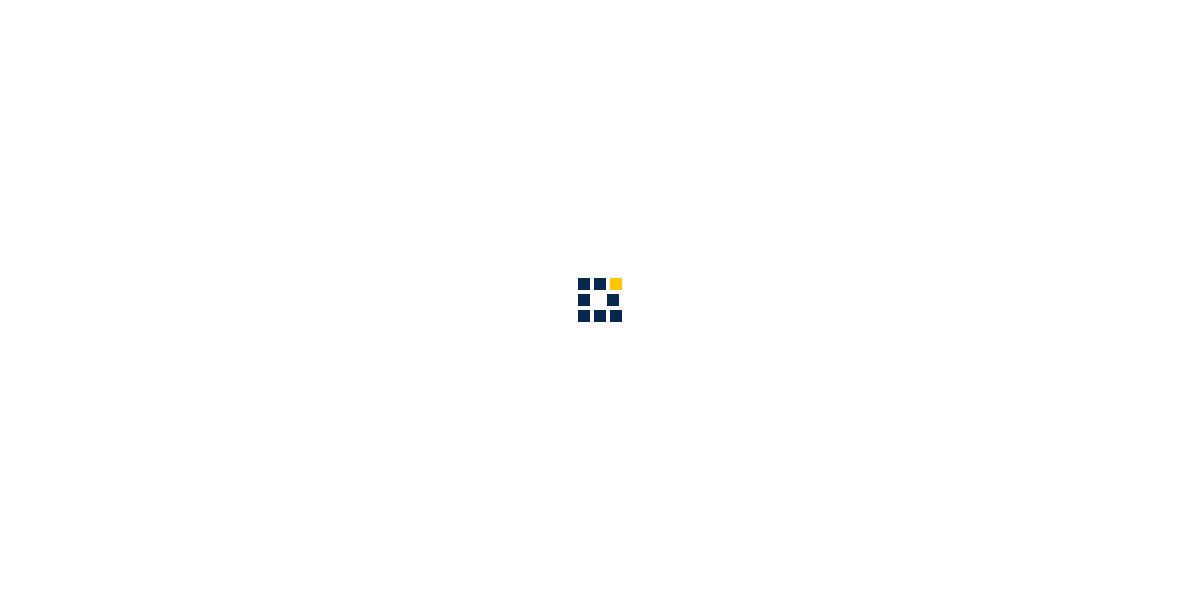

Captured child window URL: https://www.qaclickacademy.com/
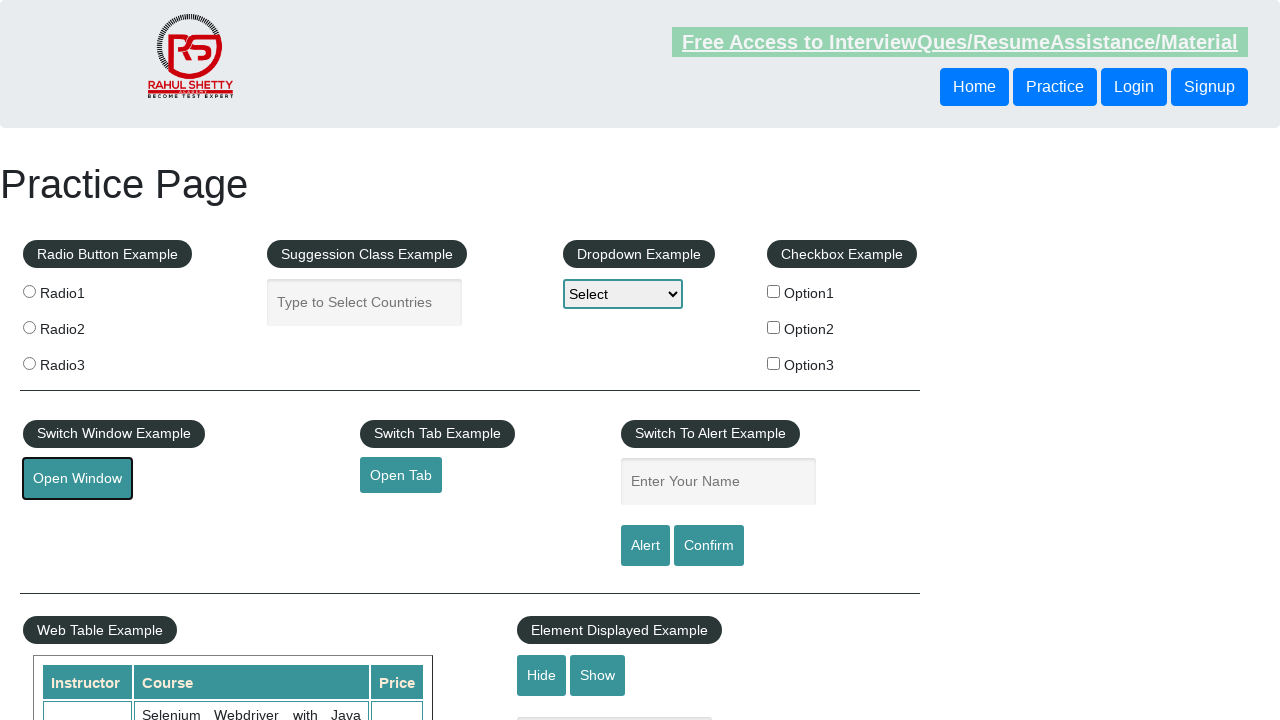

Captured parent window URL: https://rahulshettyacademy.com/AutomationPractice/
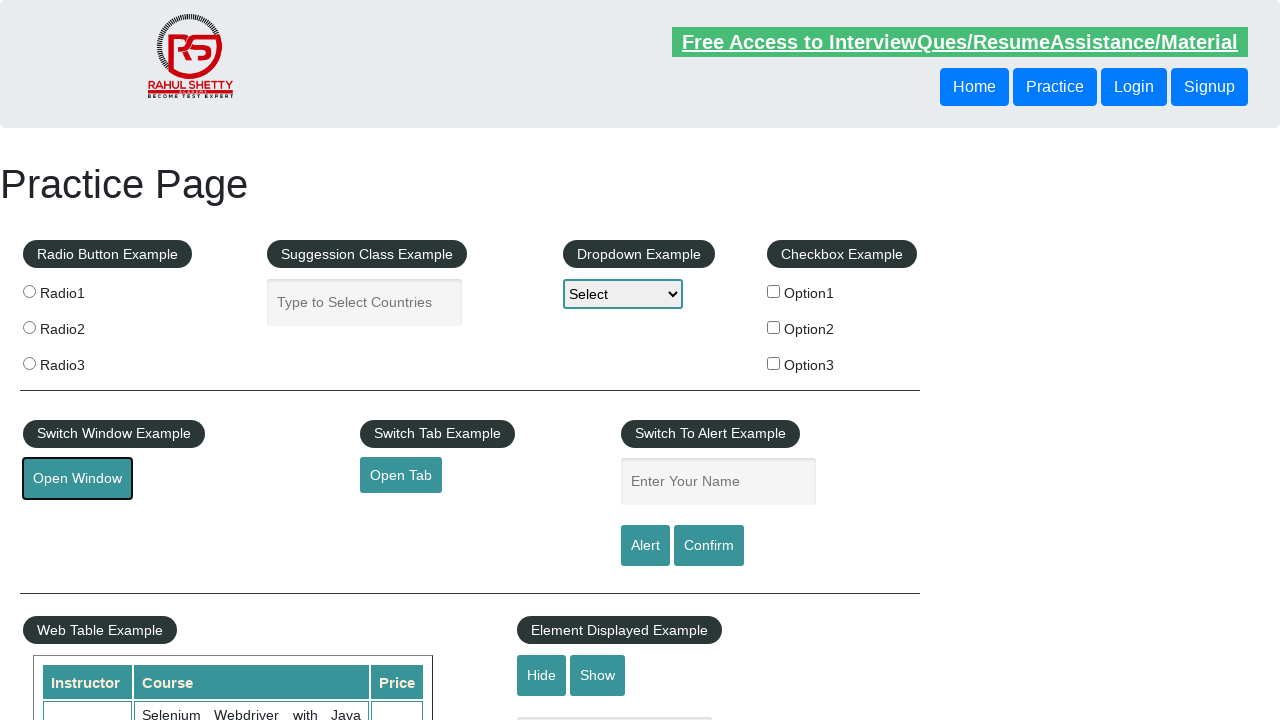

Switched back to parent window
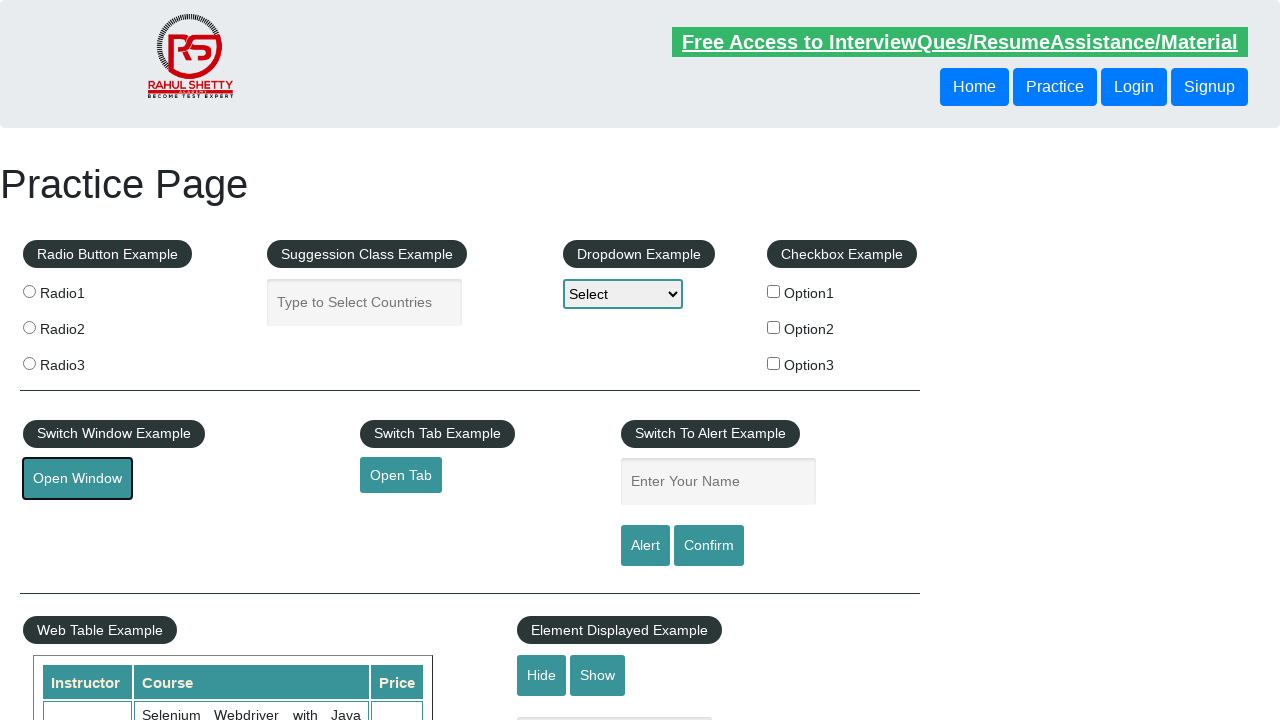

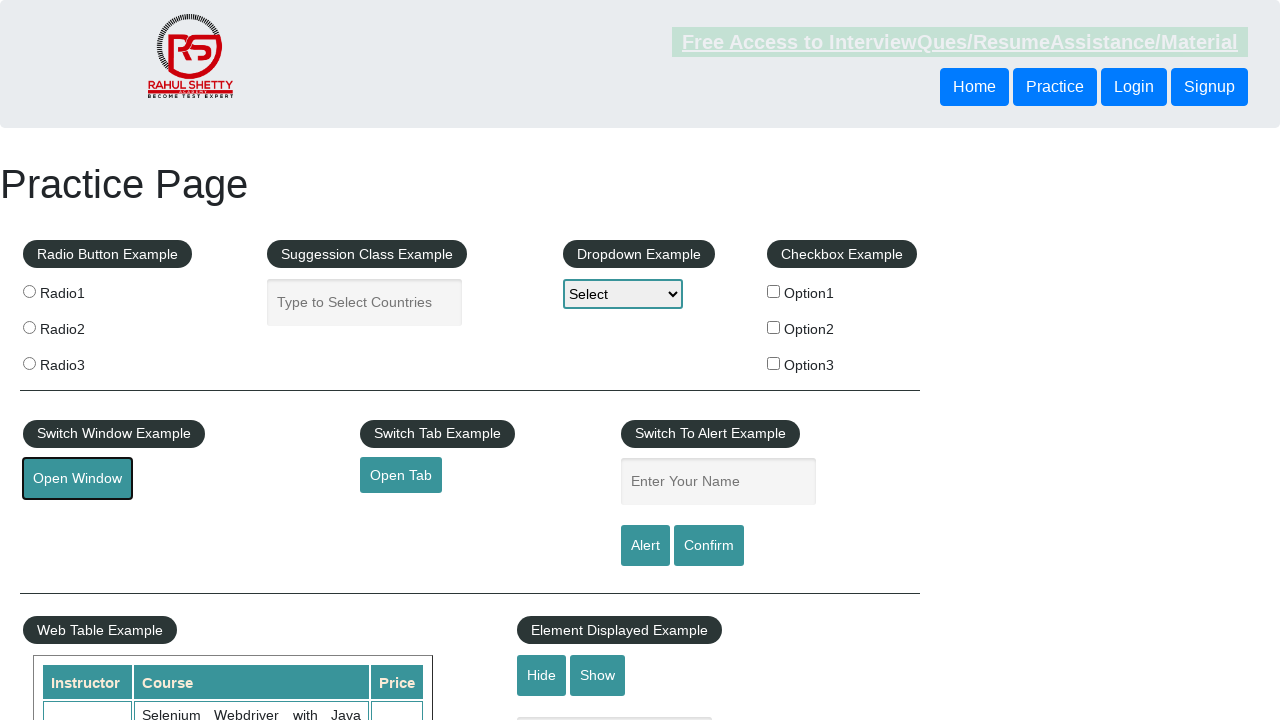